Tests that entering text instead of a number shows the correct error message "Please enter a number"

Starting URL: https://kristinek.github.io/site/tasks/enter_a_number

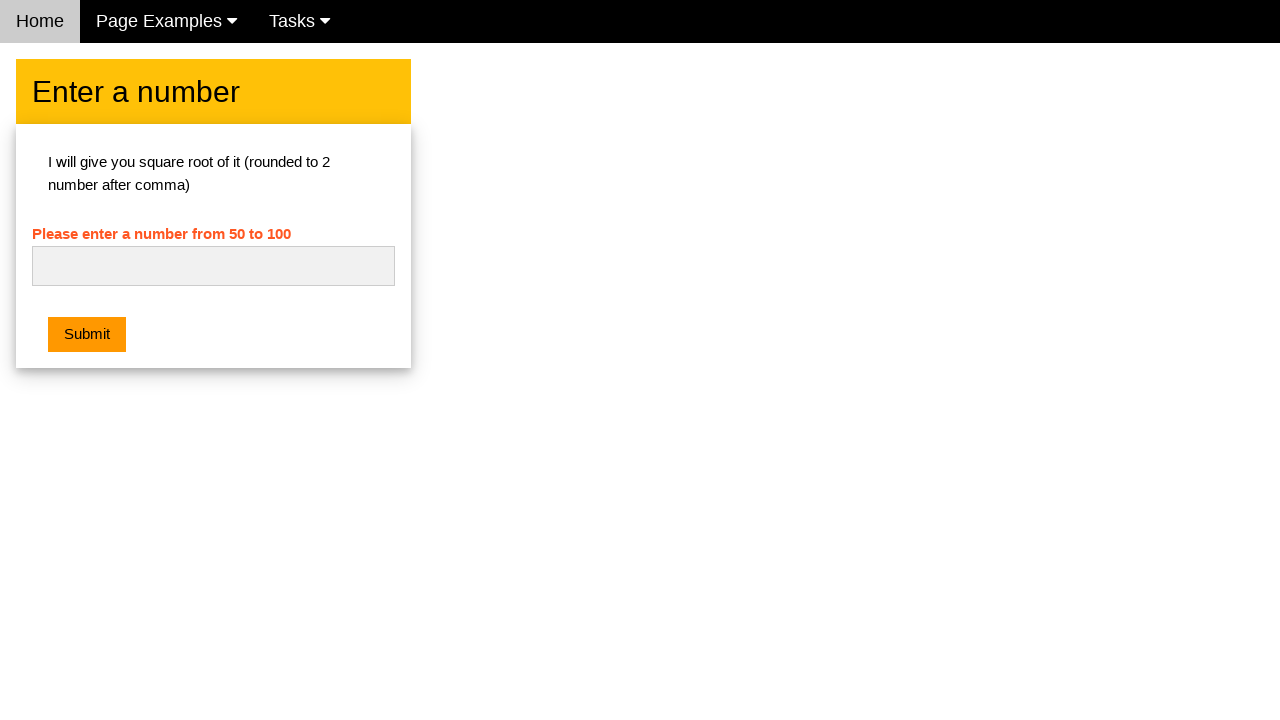

Navigated to enter a number task page
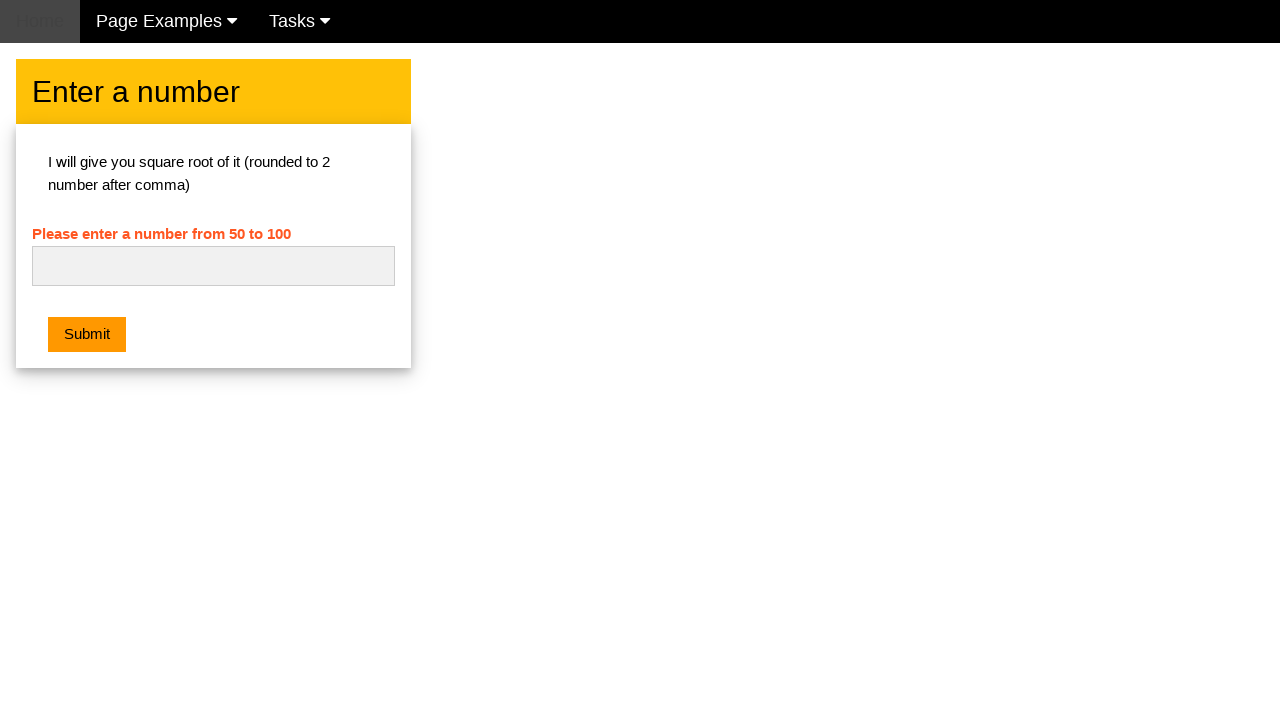

Entered text 'juju' in the number input field on #numb
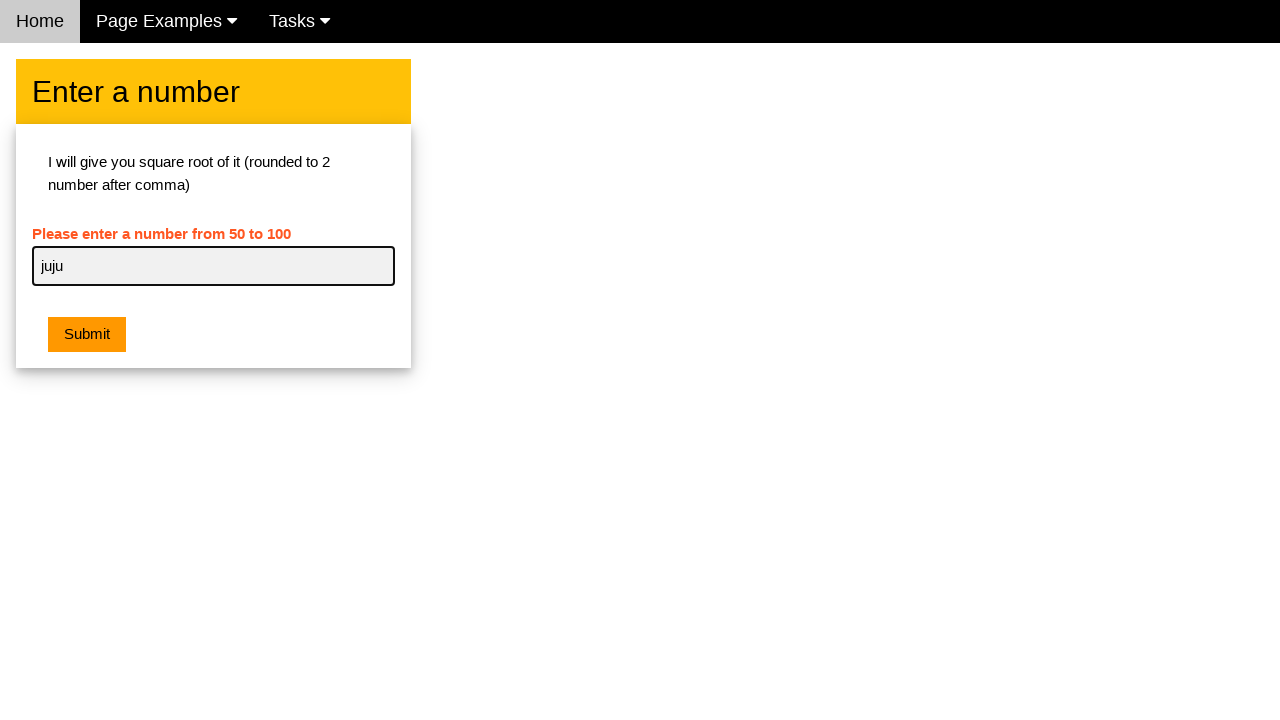

Clicked the submit button at (87, 335) on .w3-btn
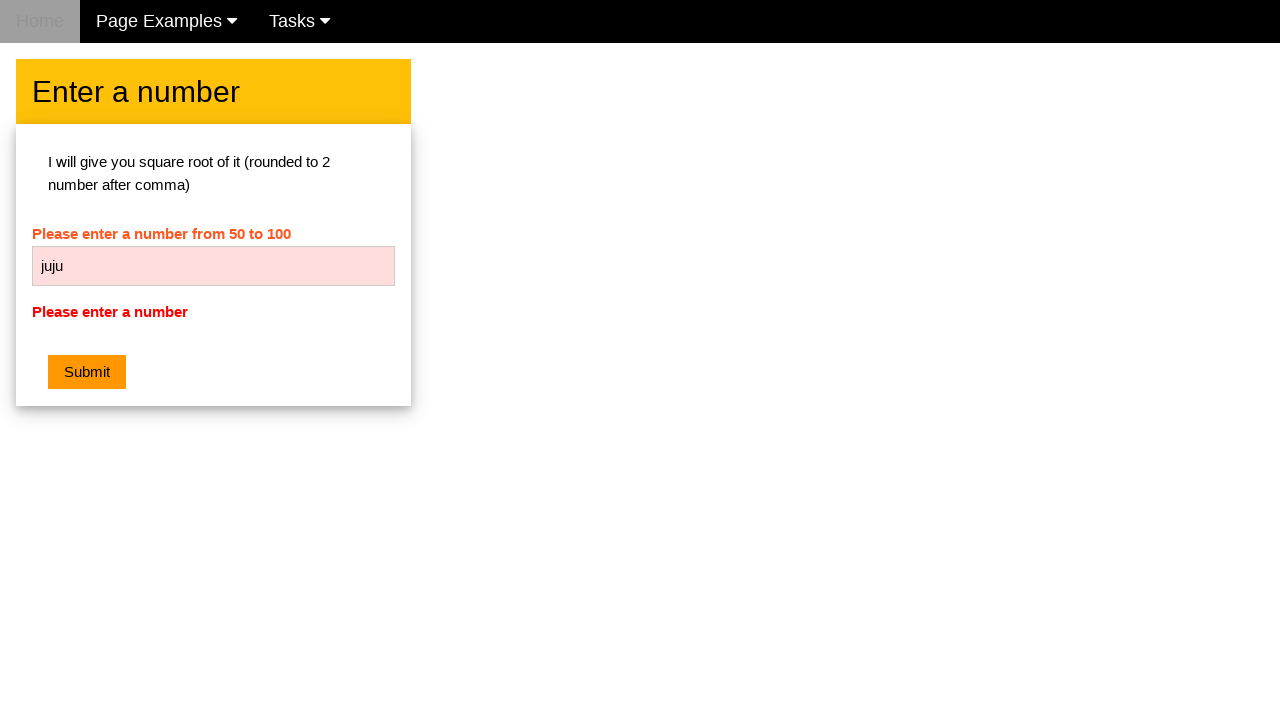

Retrieved error message text from the page
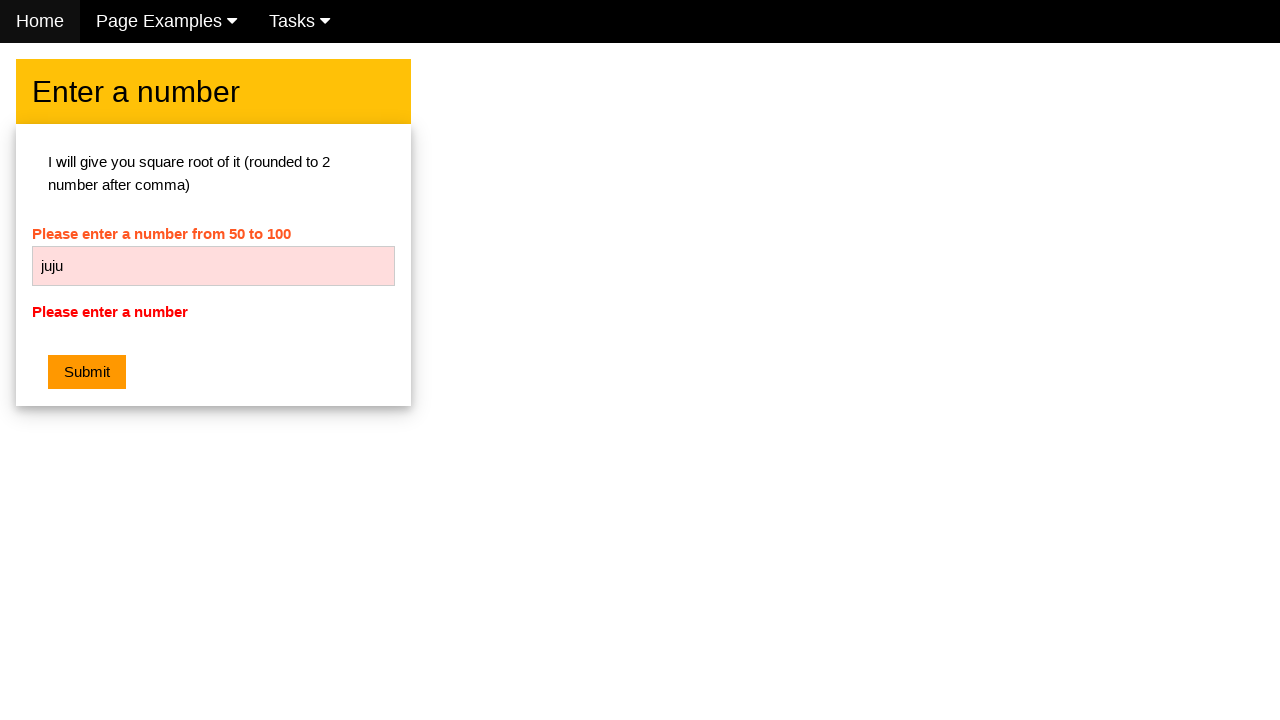

Asserted that error message displays 'Please enter a number'
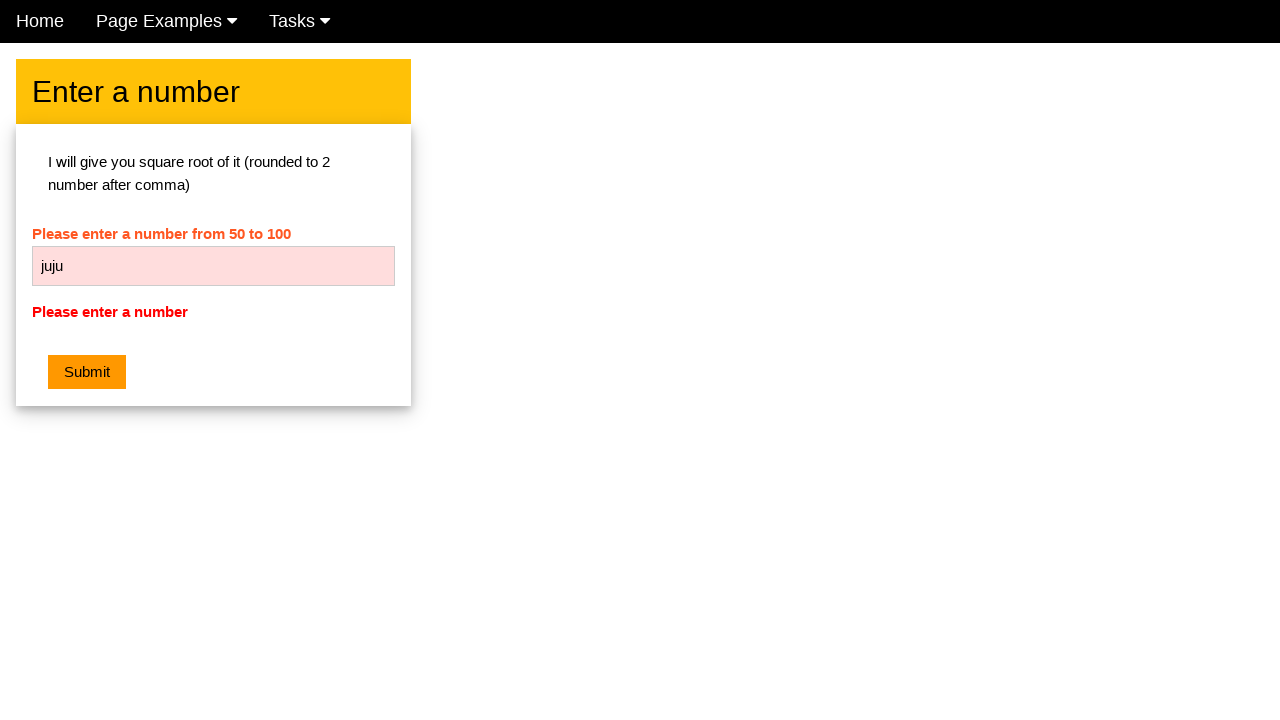

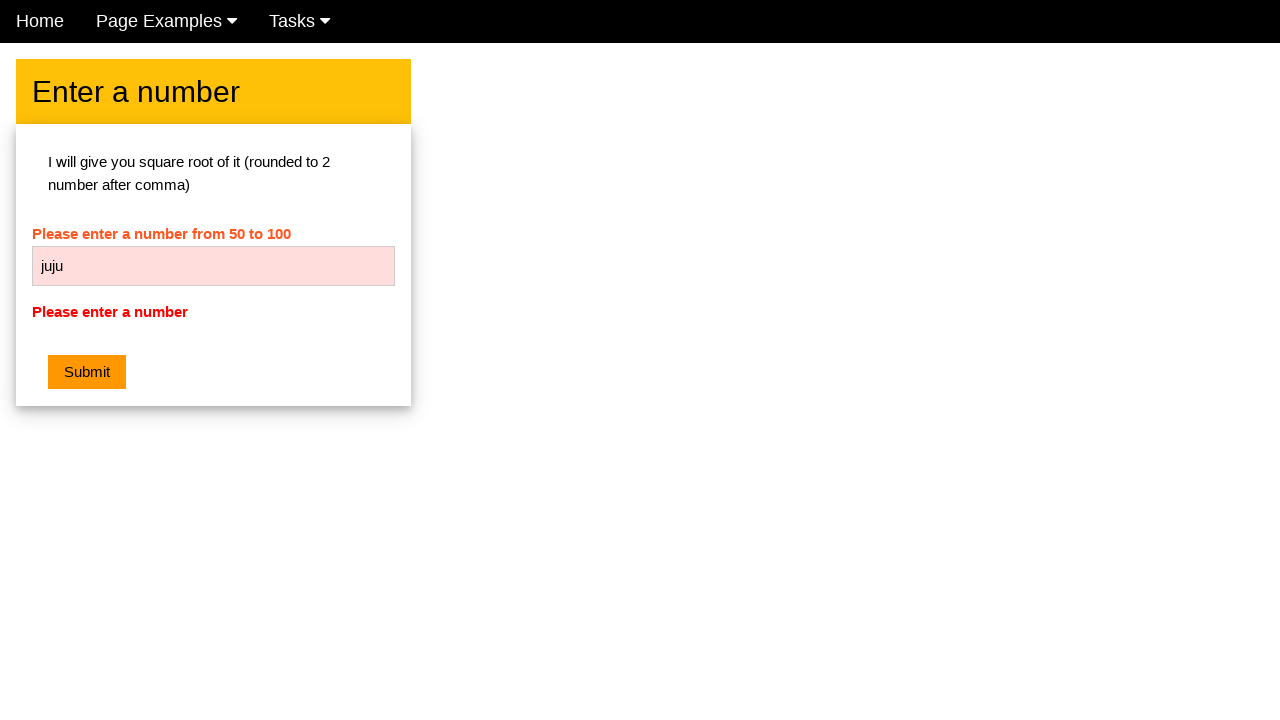